Navigates to RailYatri time table page and verifies that the timetable is displayed with rows

Starting URL: https://railyatri.in/time-table

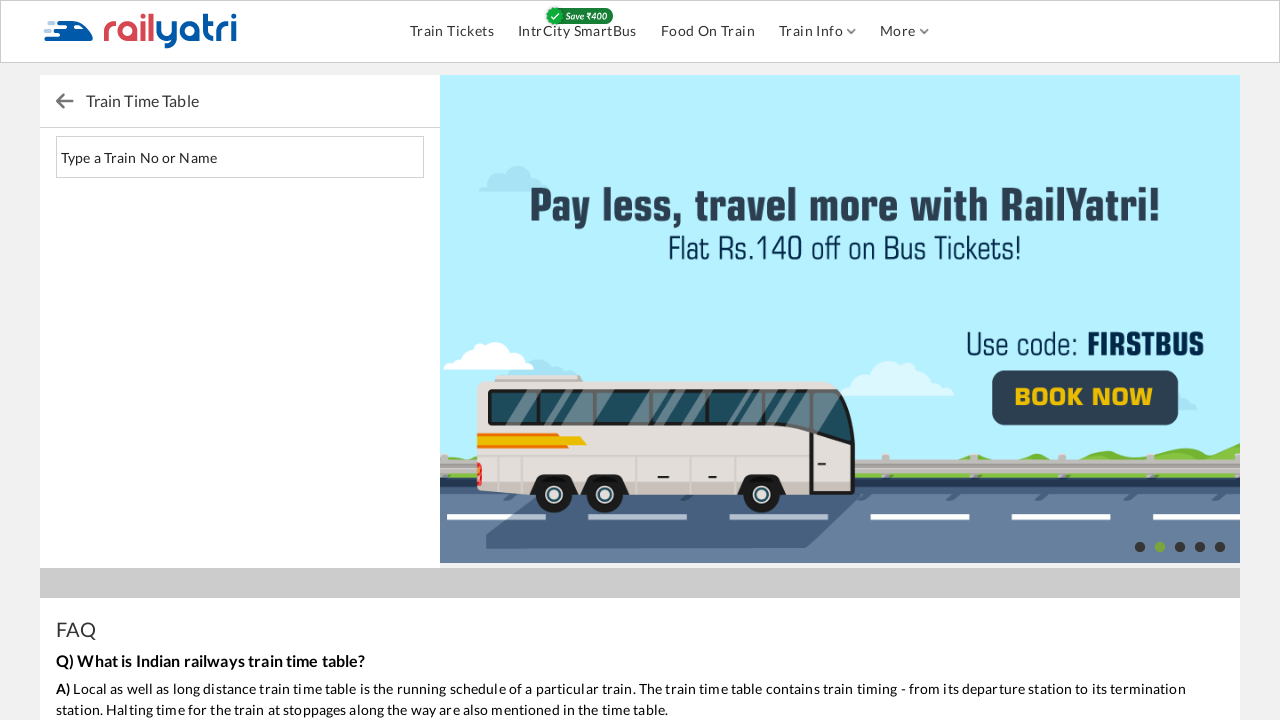

Navigated to RailYatri time table page
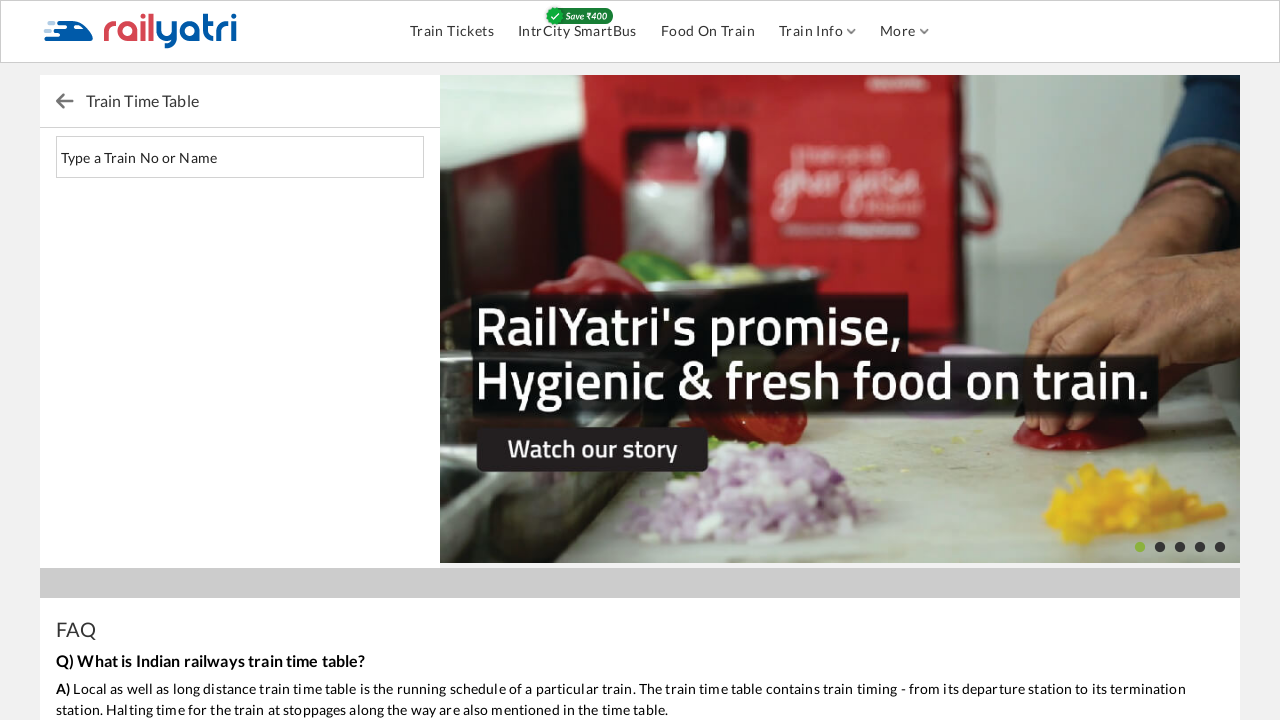

Timetable table element loaded
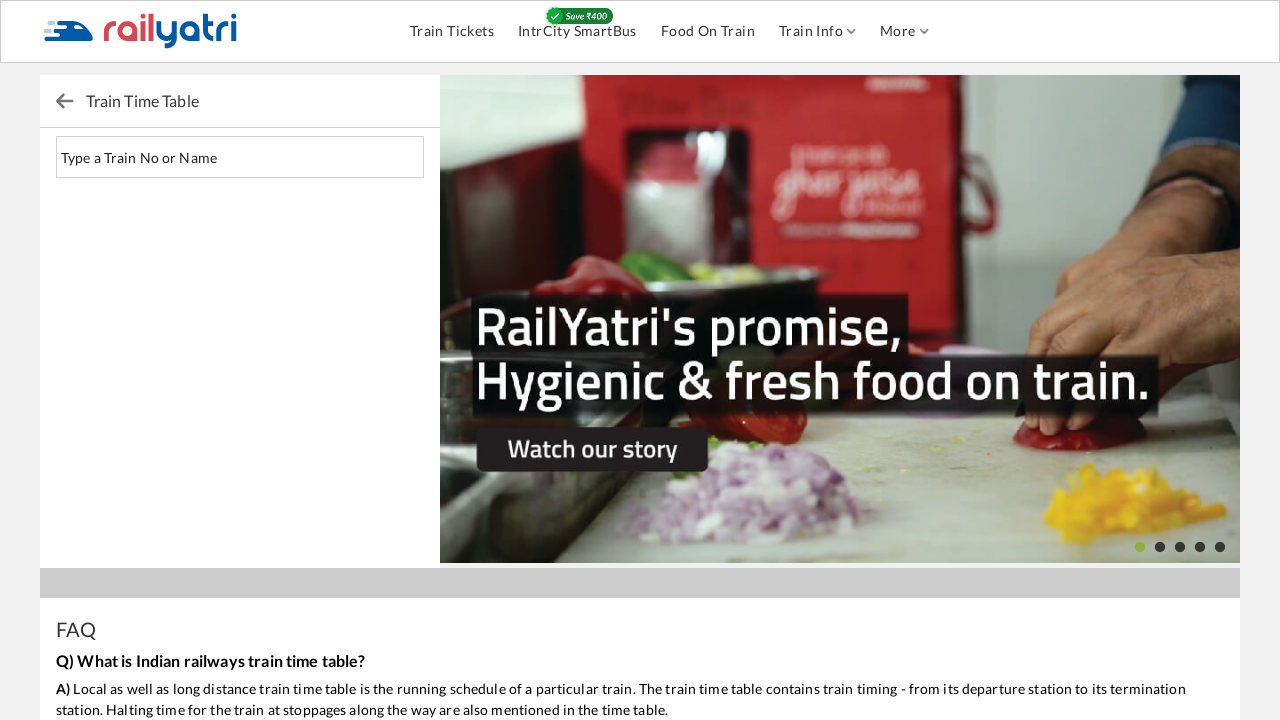

Located table element on the page
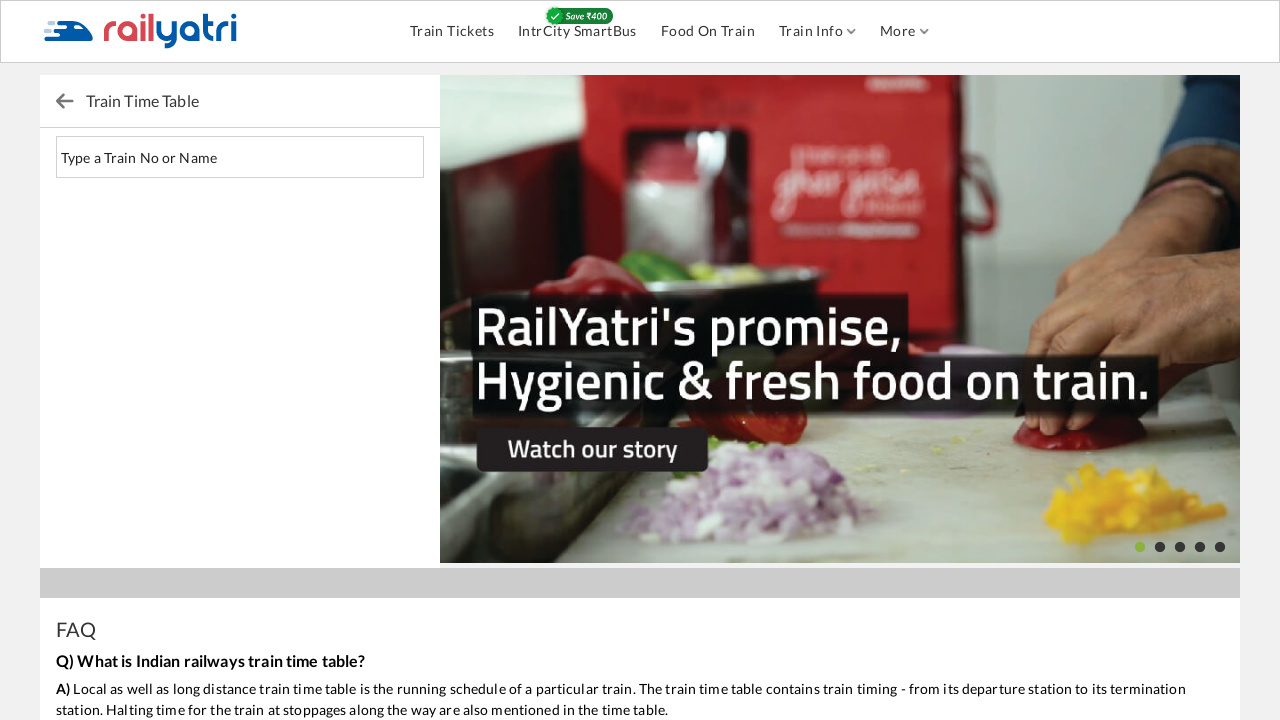

Located all table rows
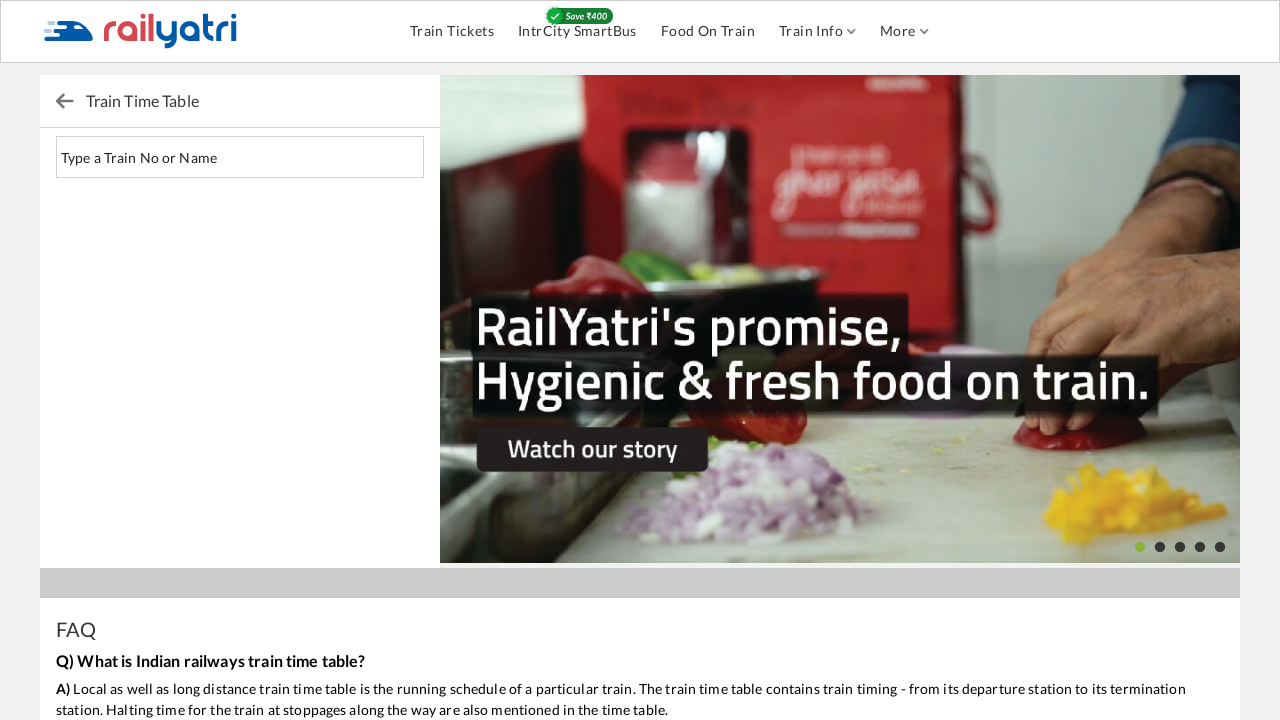

Verified that table contains rows (count > 0)
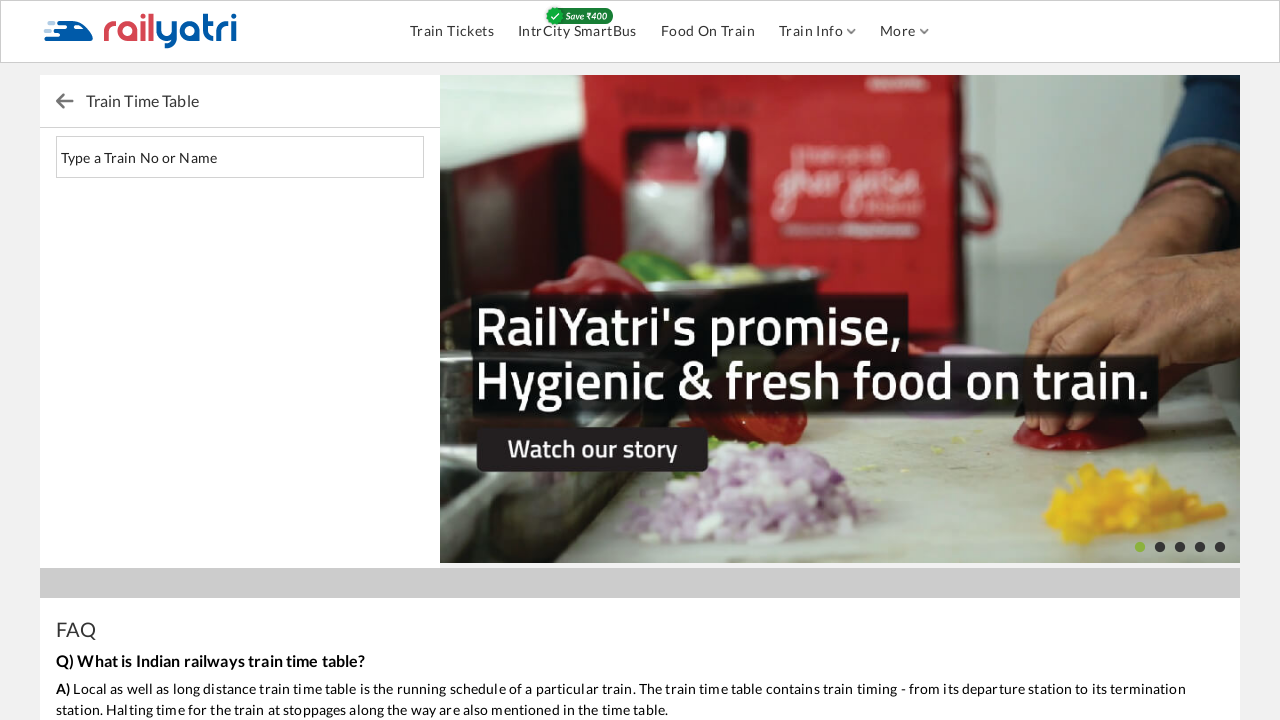

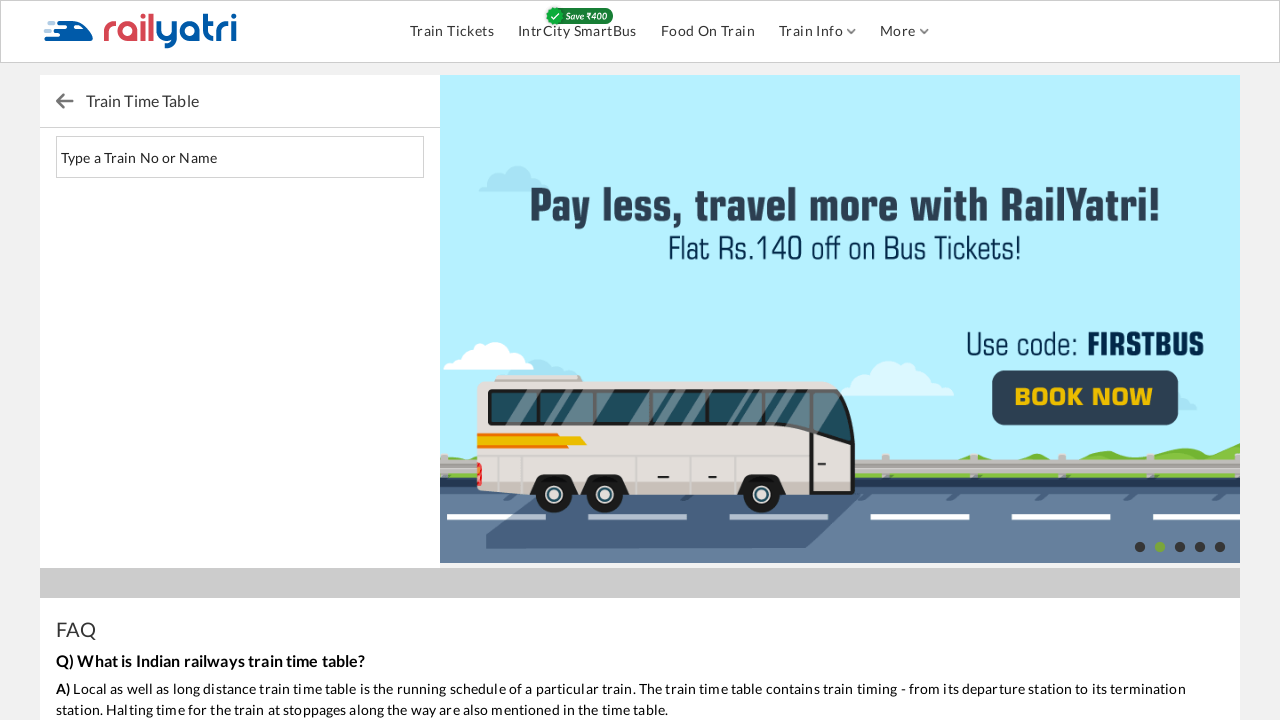